Navigates to a test automation practice form and interacts with a country dropdown selector to verify available options

Starting URL: https://testautomationpractice.blogspot.com/2018/09/automation-form.html

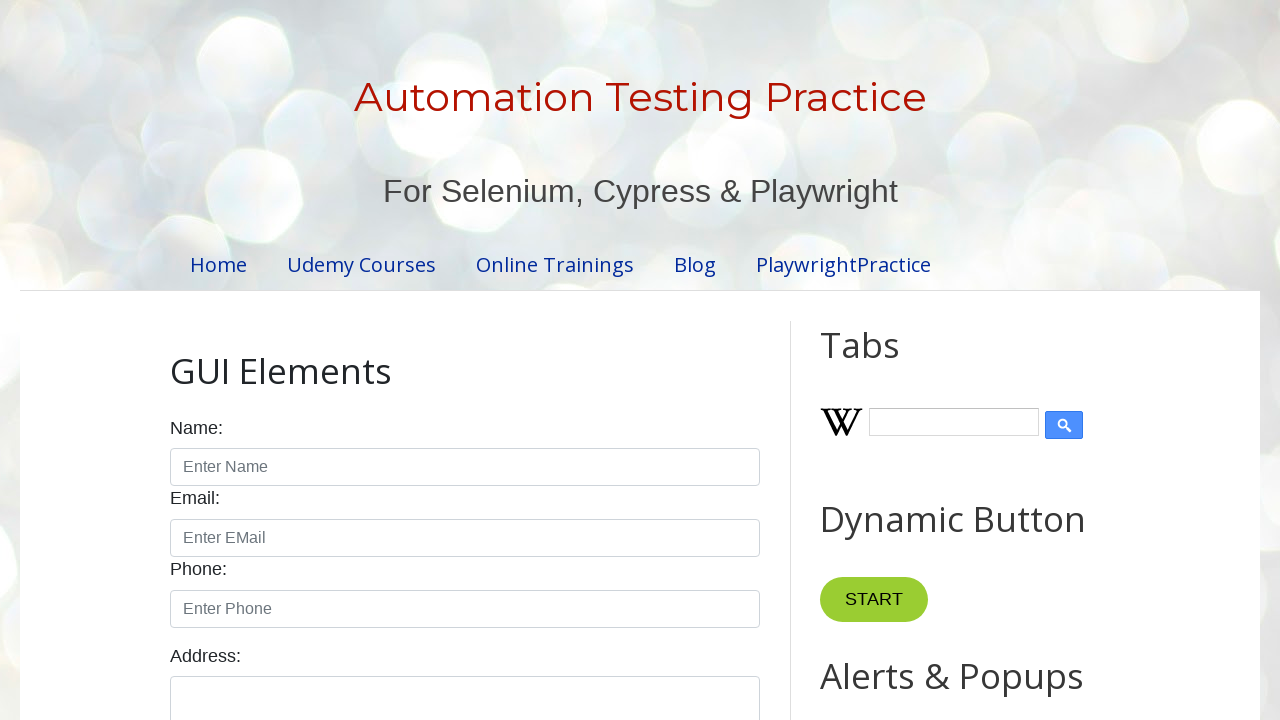

Navigated to test automation practice form
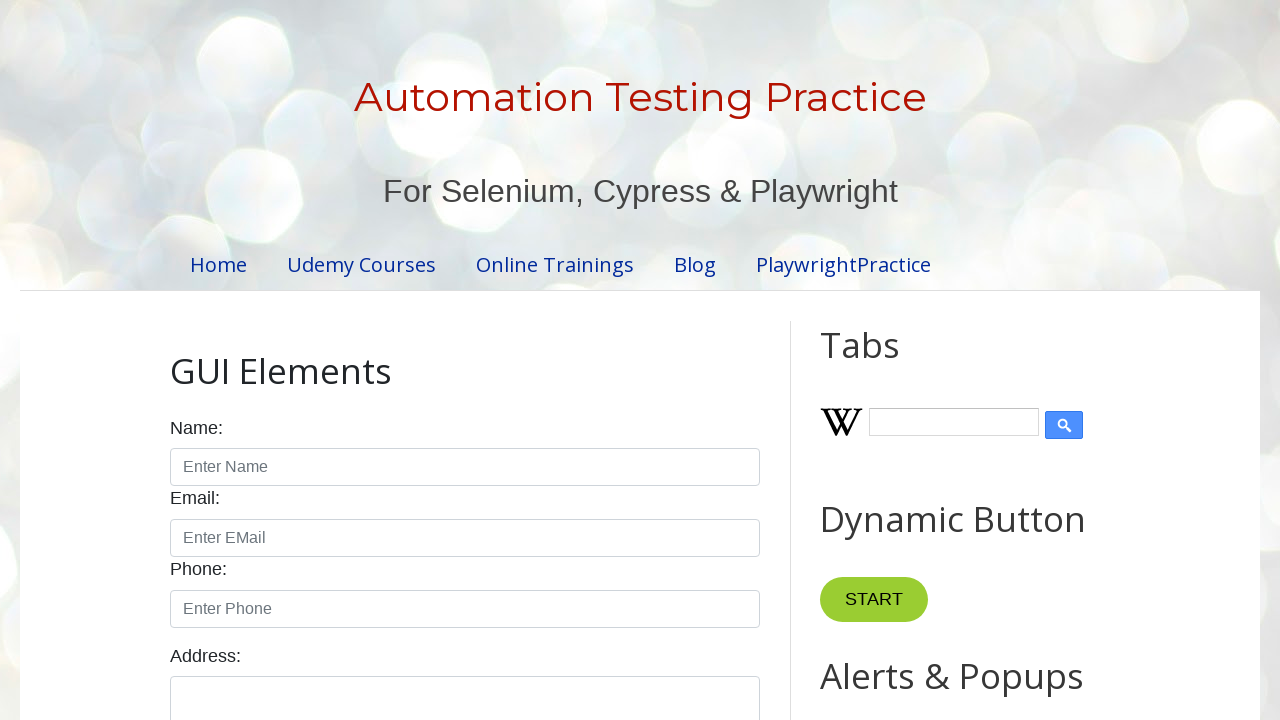

Located country dropdown element
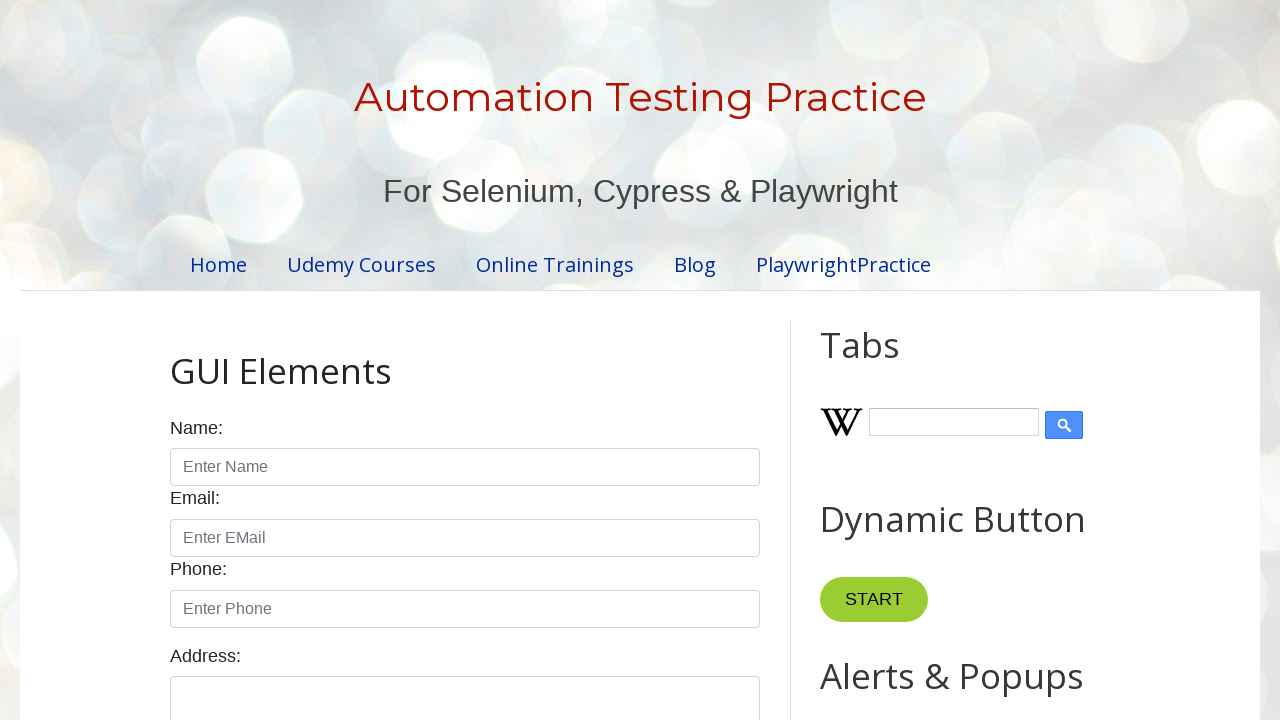

Retrieved all options from country dropdown
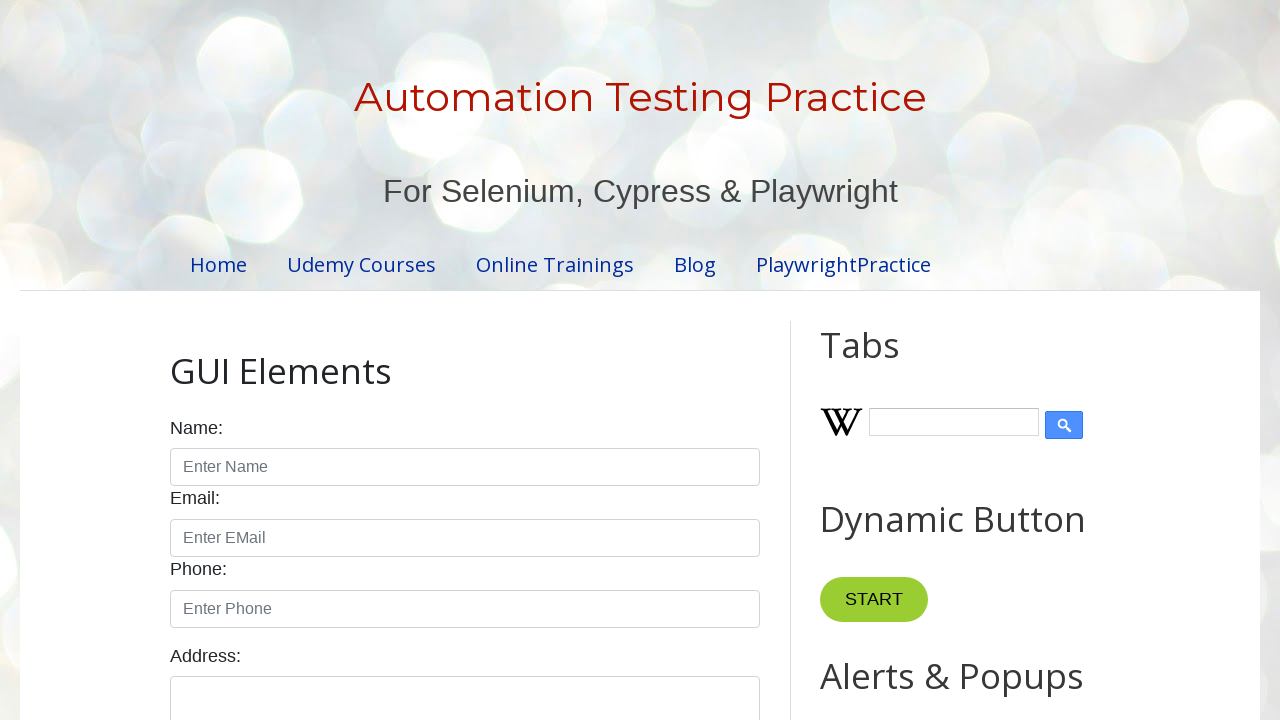

Found 10 options in the dropdown
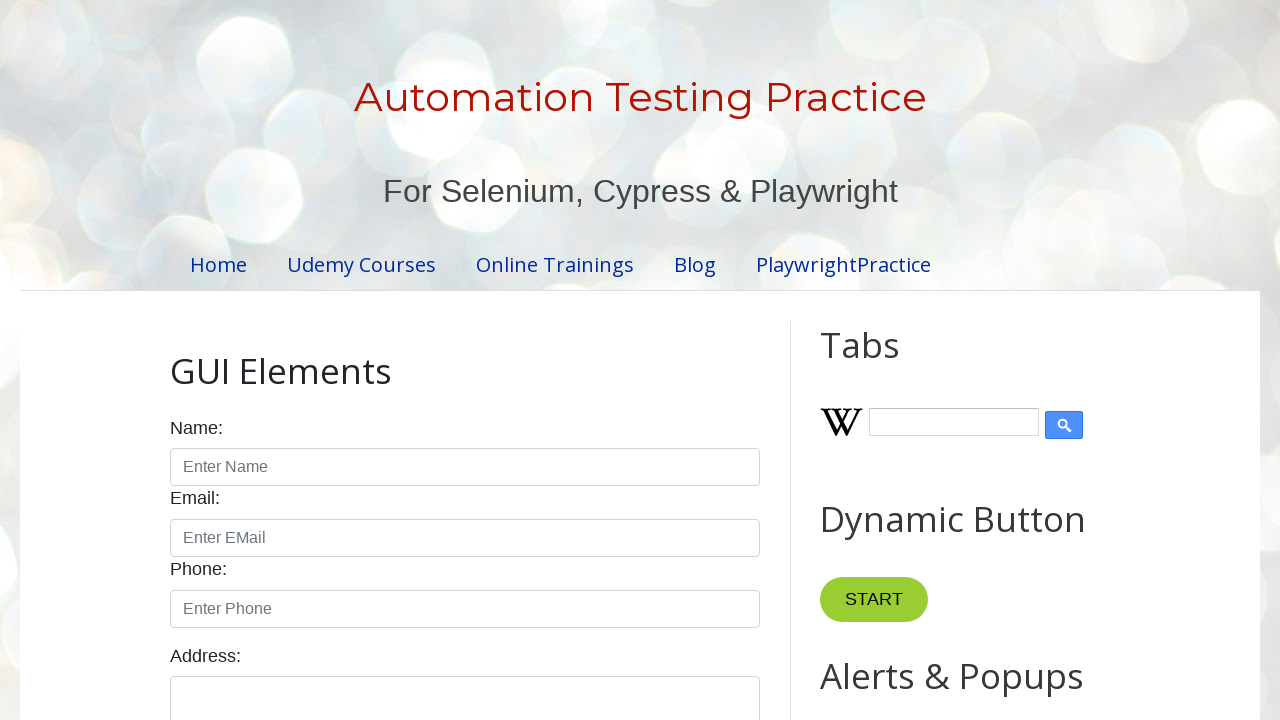

Retrieved option text: 
        United States
      
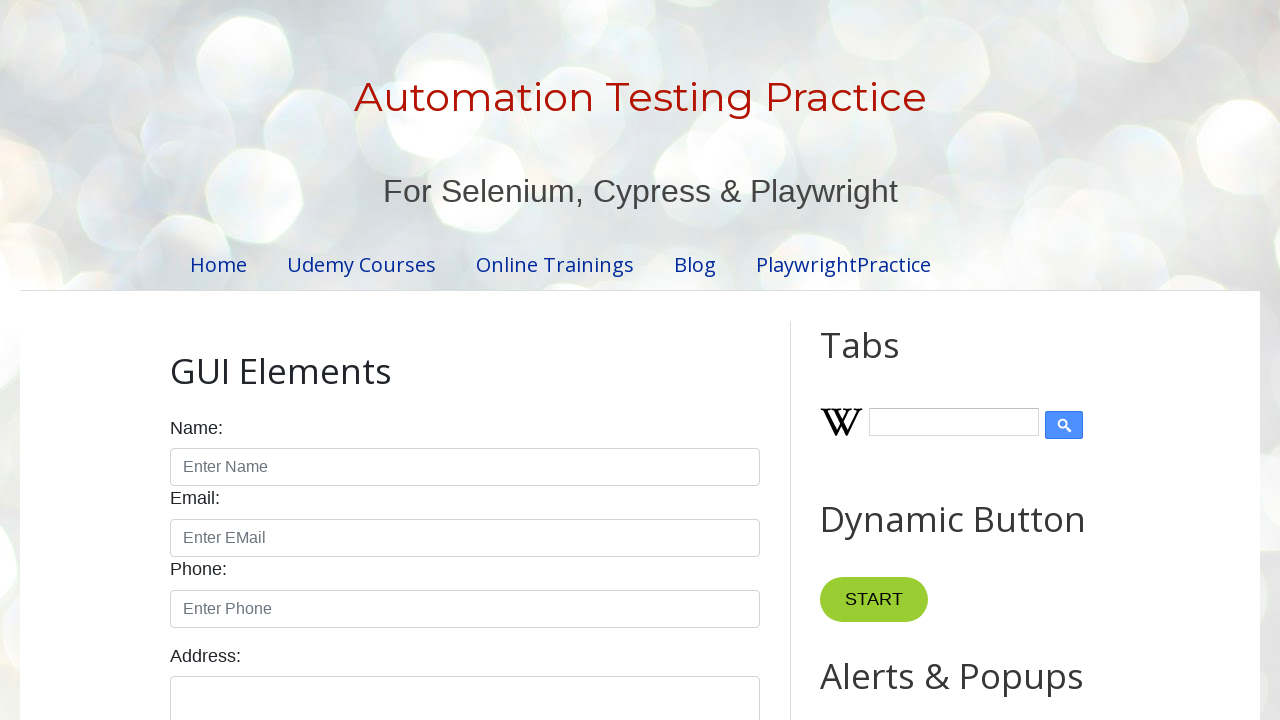

Retrieved option text: 
        Canada
      
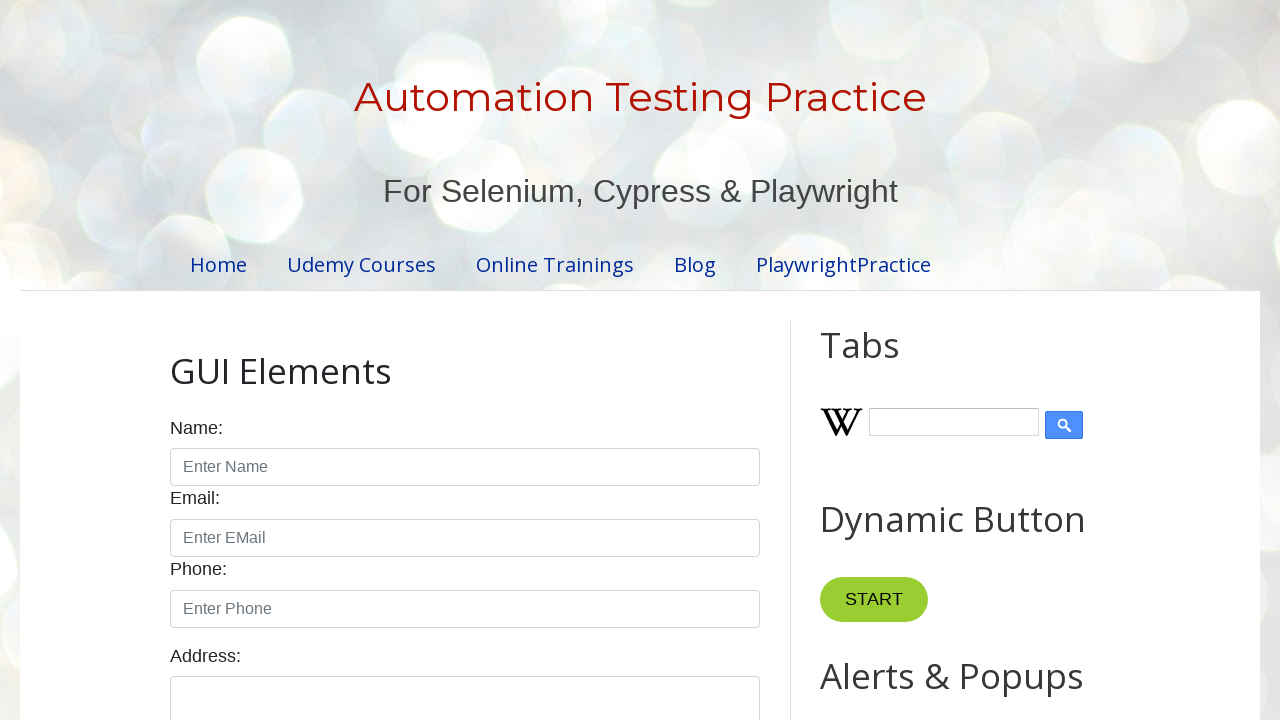

Retrieved option text: 
        United Kingdom
      
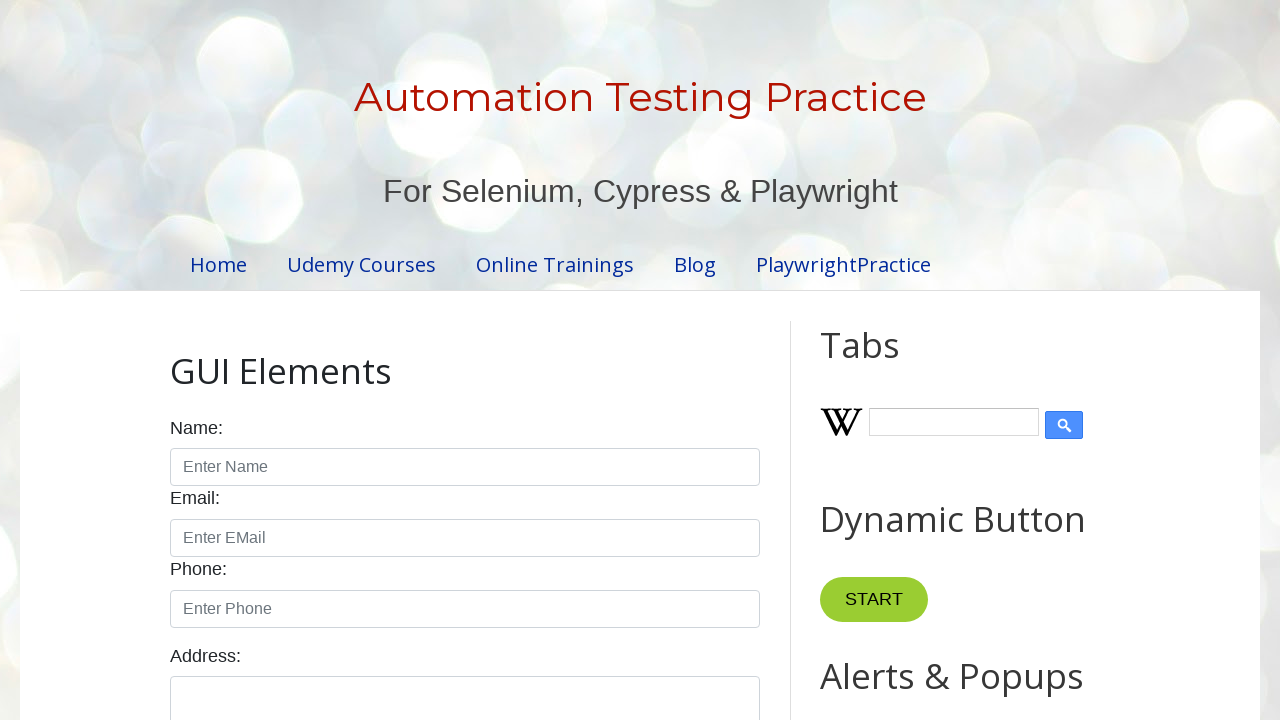

Retrieved option text: 
        Germany
      
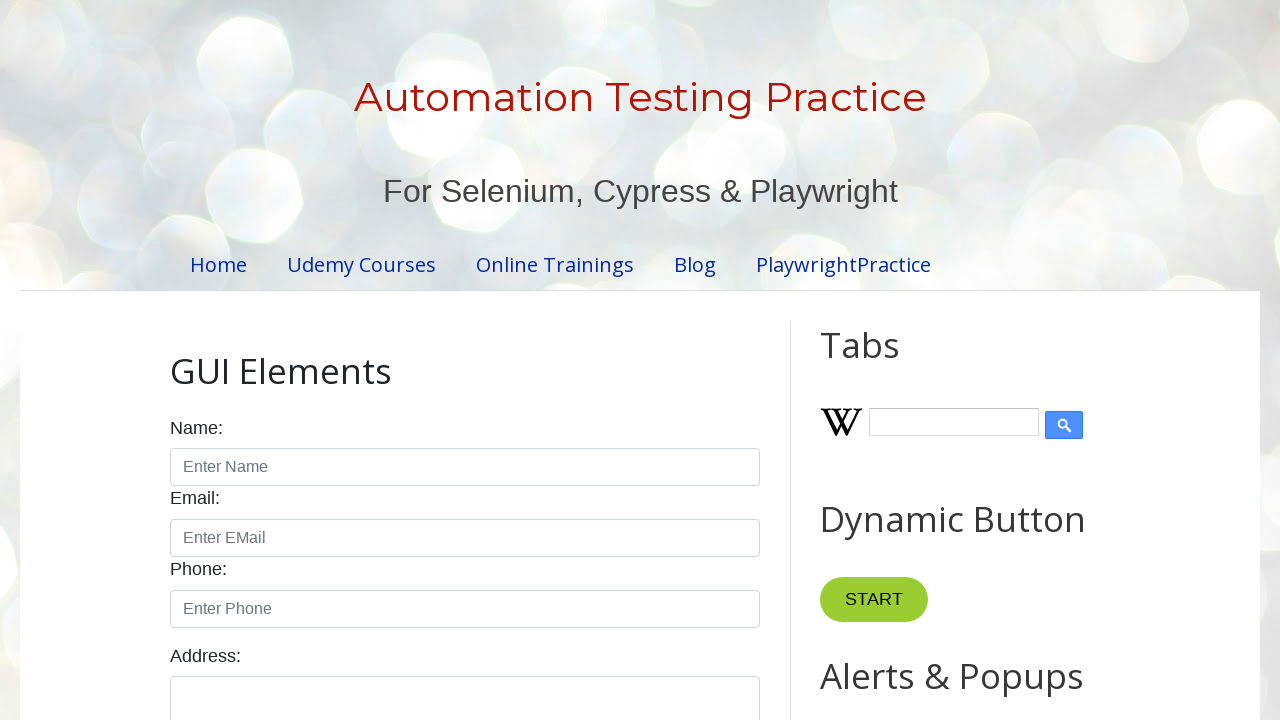

Retrieved option text: 
        France
      
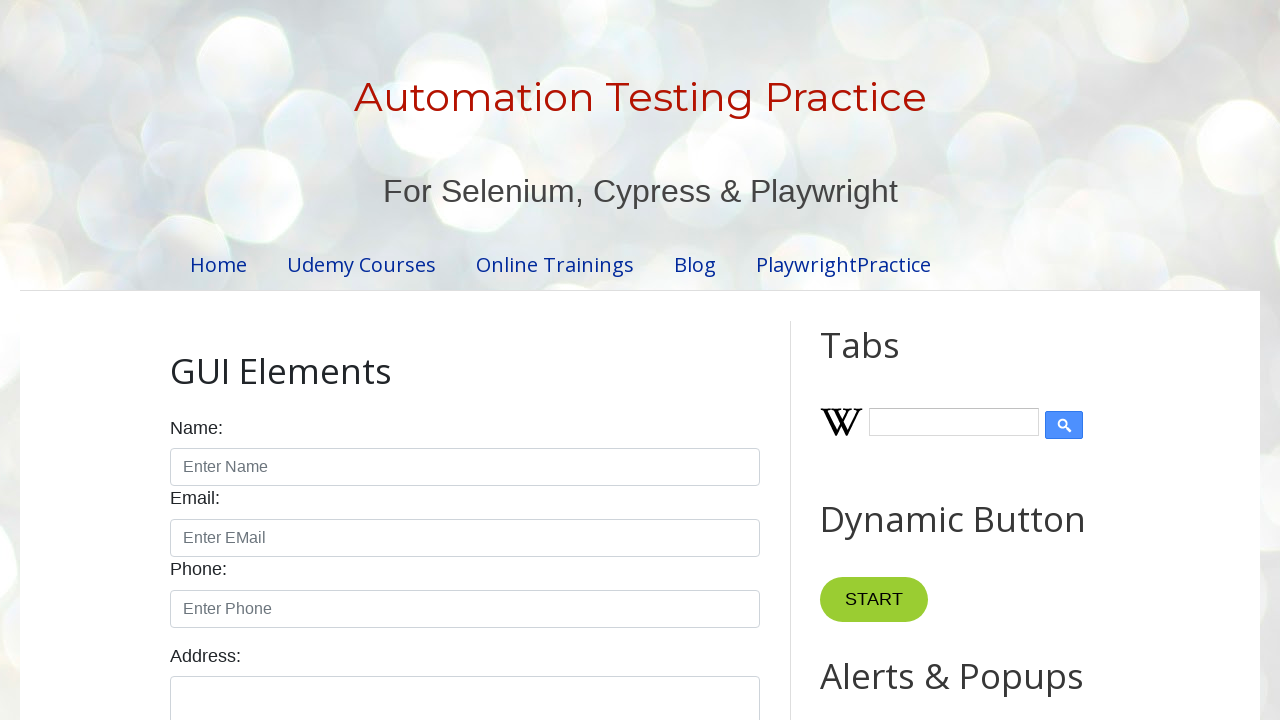

Retrieved option text: 
        Australia
      
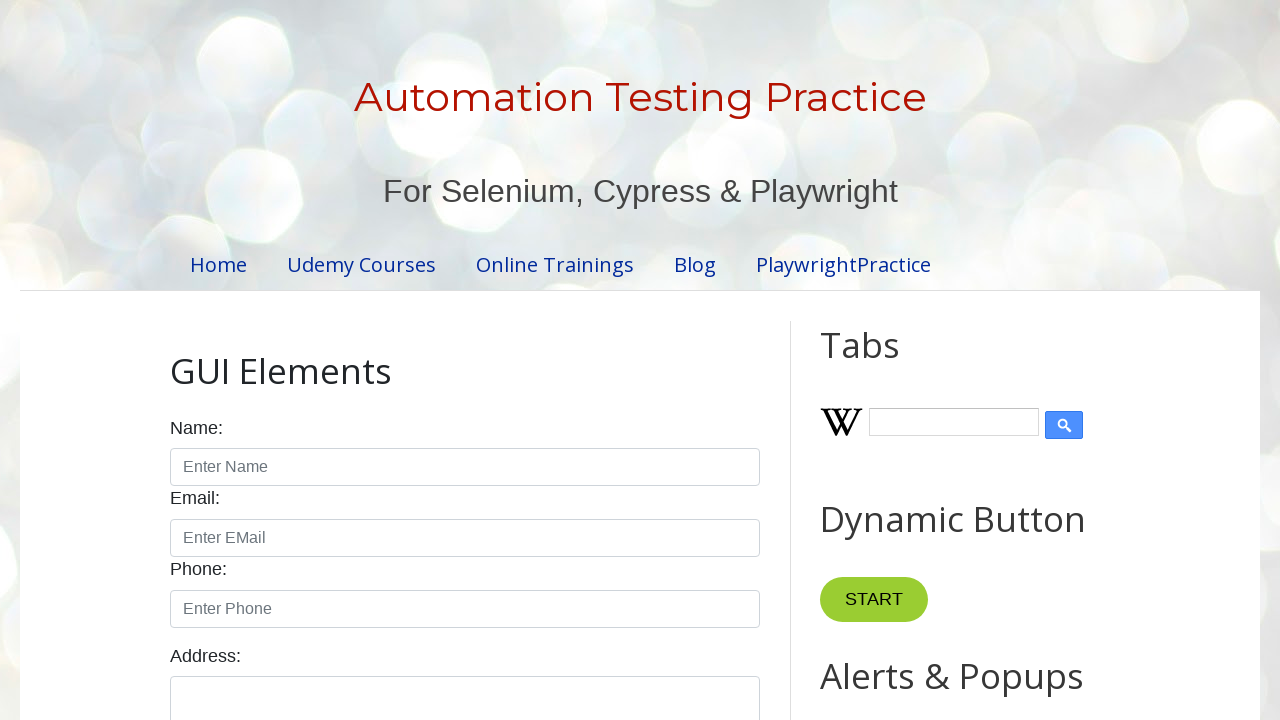

Retrieved option text: 
        Japan
      
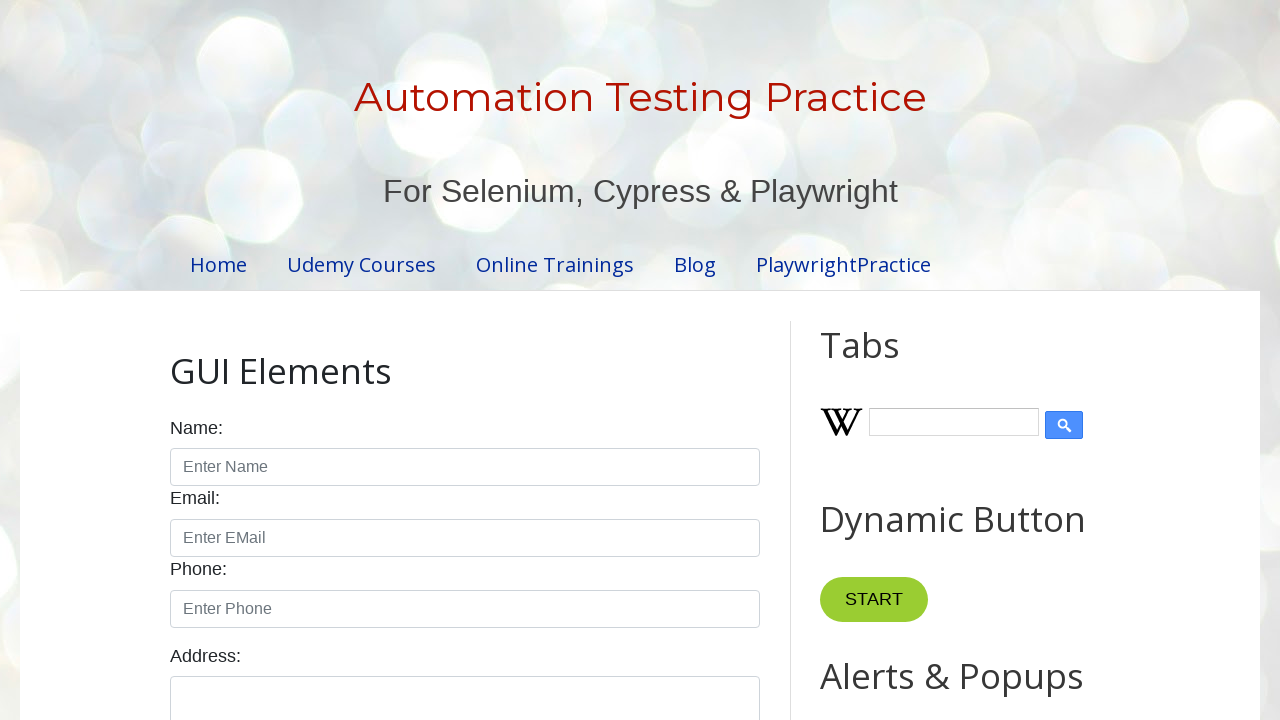

Retrieved option text: 
        China
      
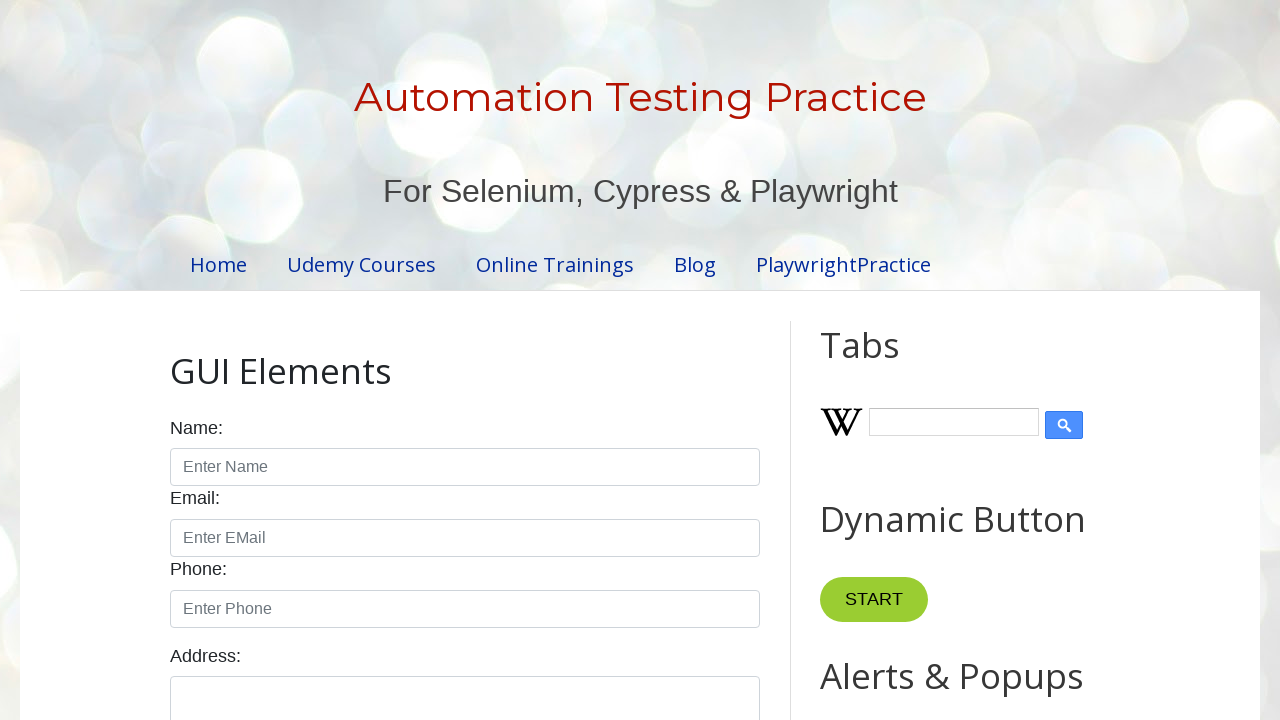

Retrieved option text: 
        Brazil
      
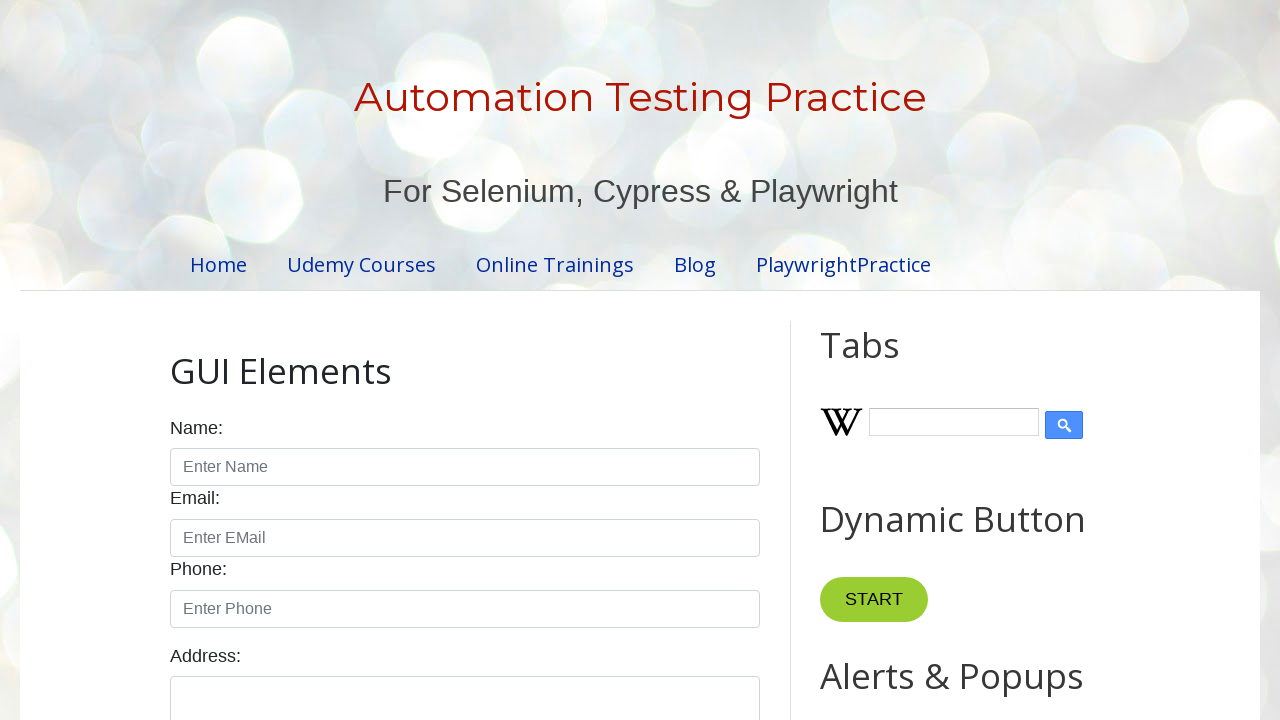

Retrieved option text: 
        India
      
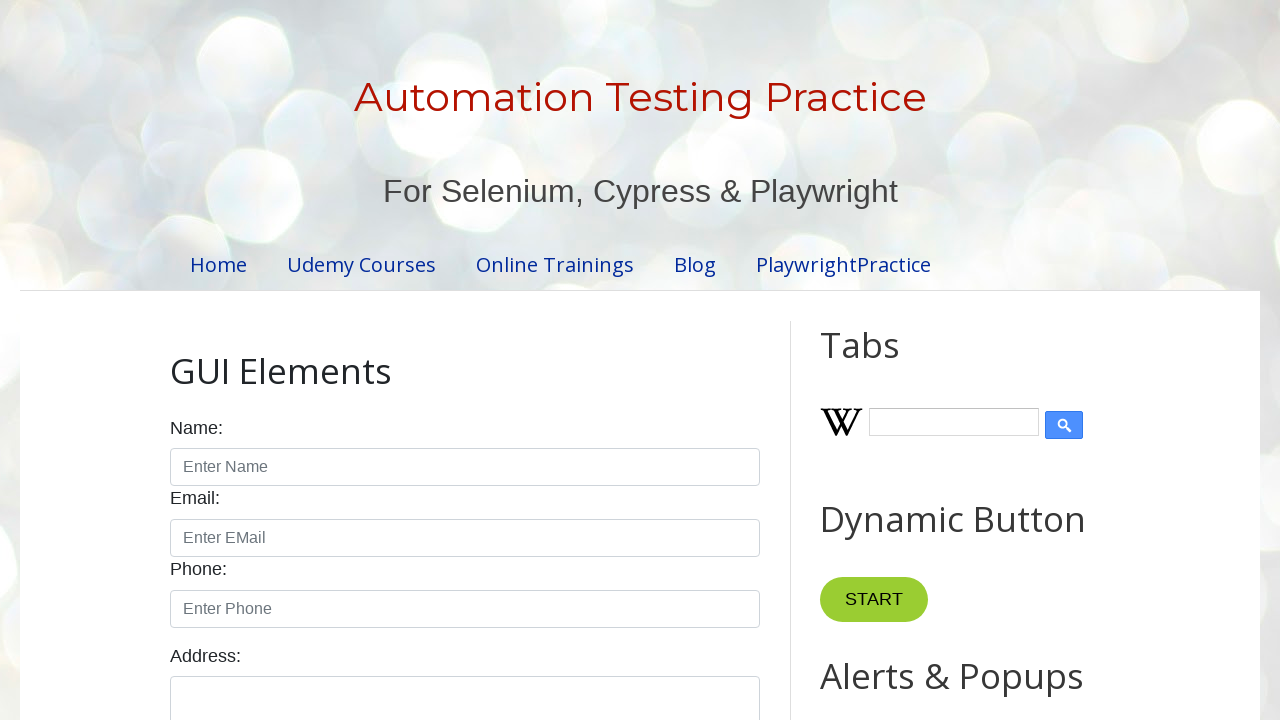

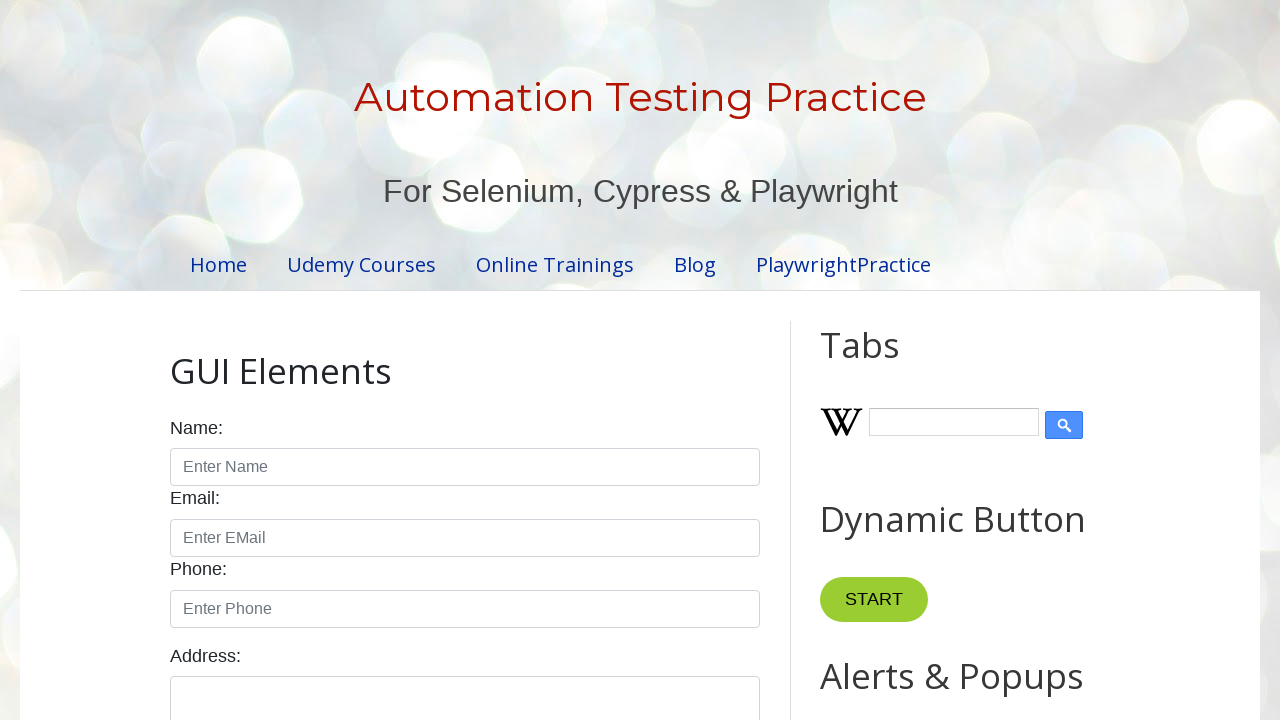